Practices form filling on a Selenium training website by completing a login form, triggering an error, using the forgot password flow, and then successfully logging in with valid credentials.

Starting URL: https://rahulshettyacademy.com/locatorspractice

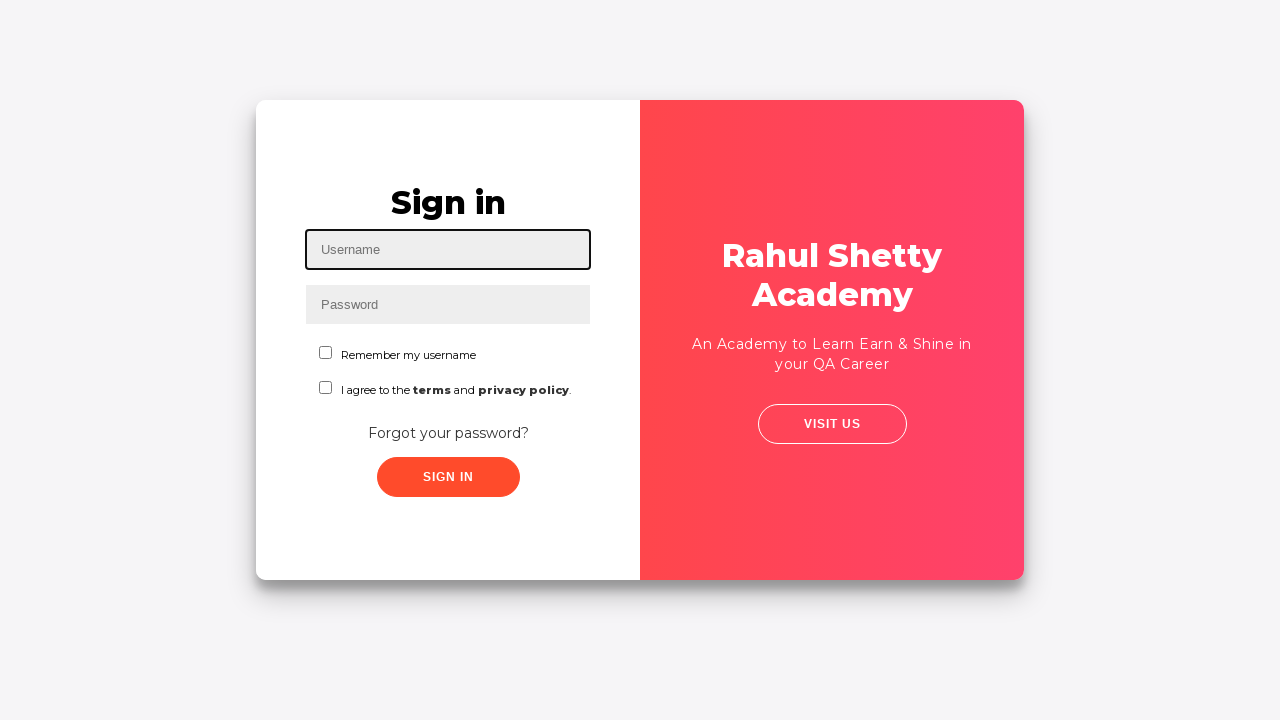

Filled username field with 'qbus' on #inputUsername
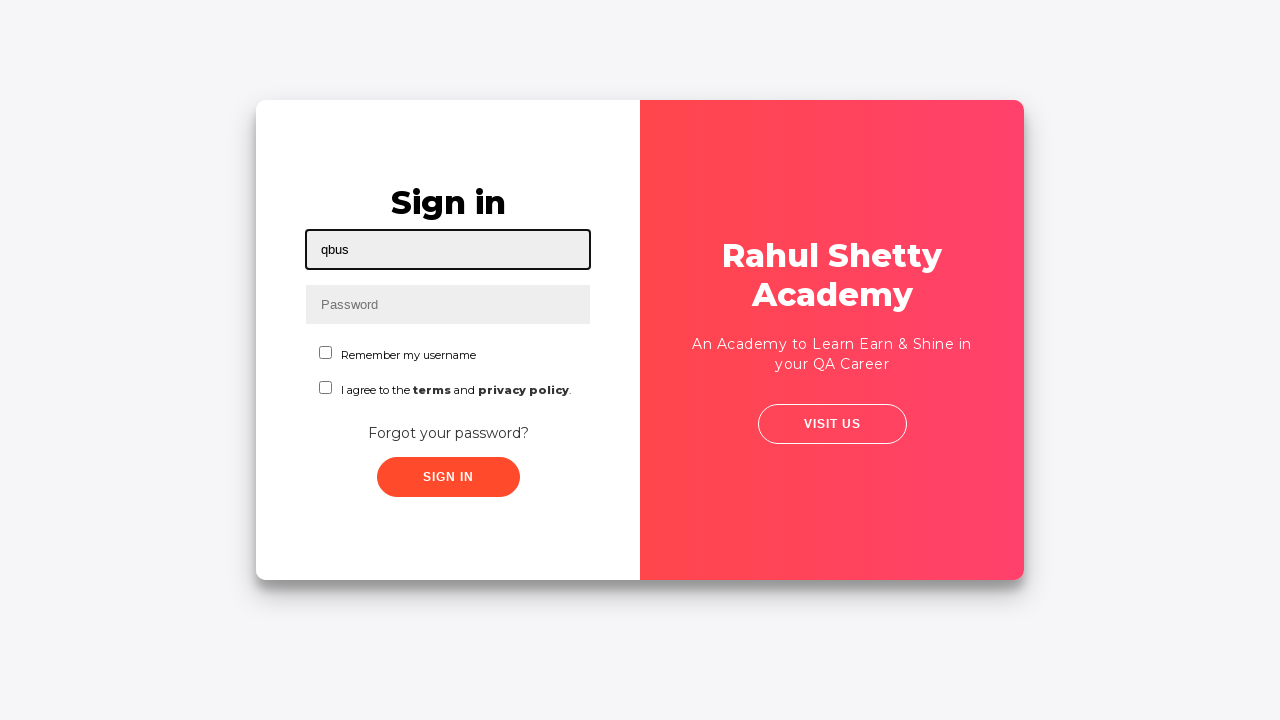

Filled password field with 'qwerty' on input[name='inputPassword']
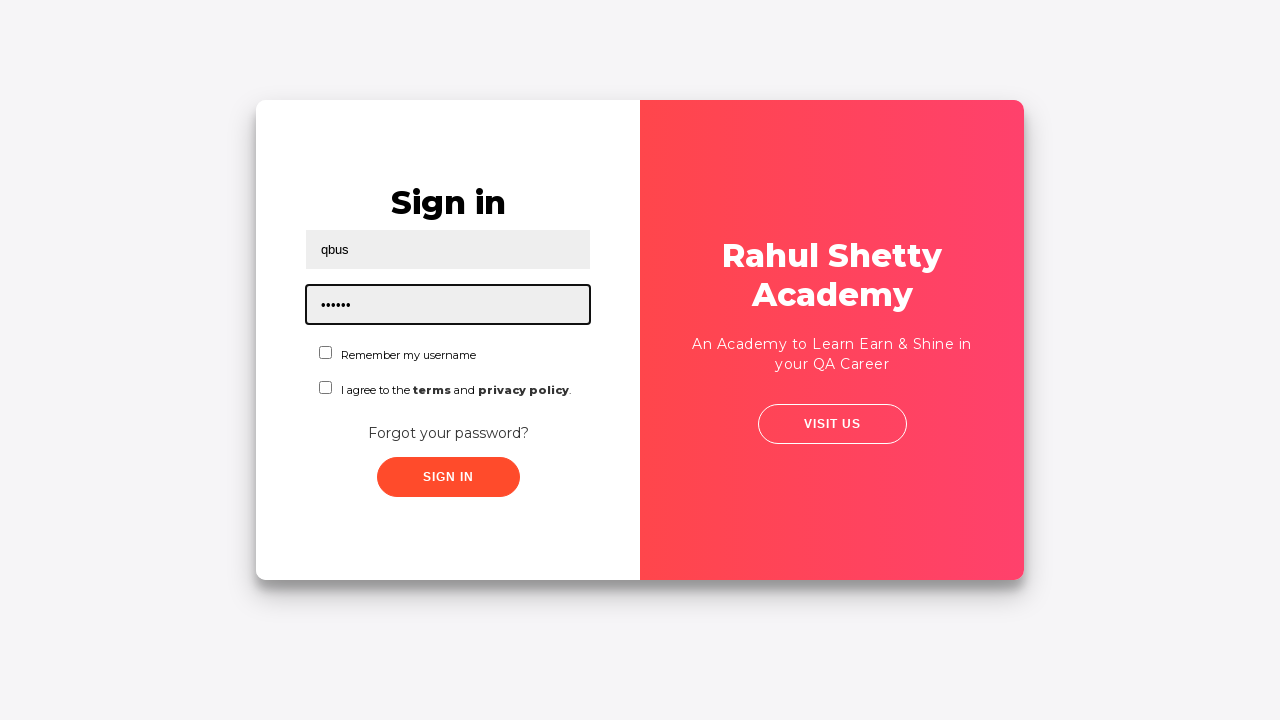

Clicked submit button with invalid credentials at (448, 477) on .submit
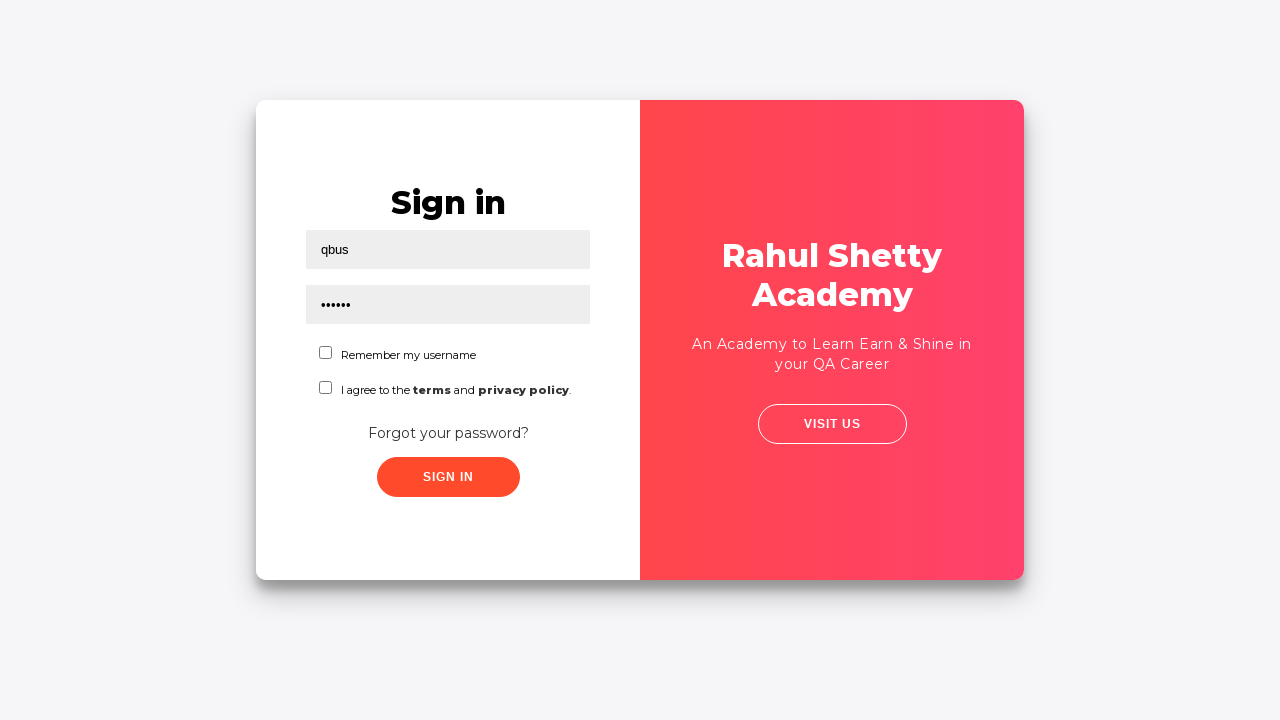

Error message appeared on login form
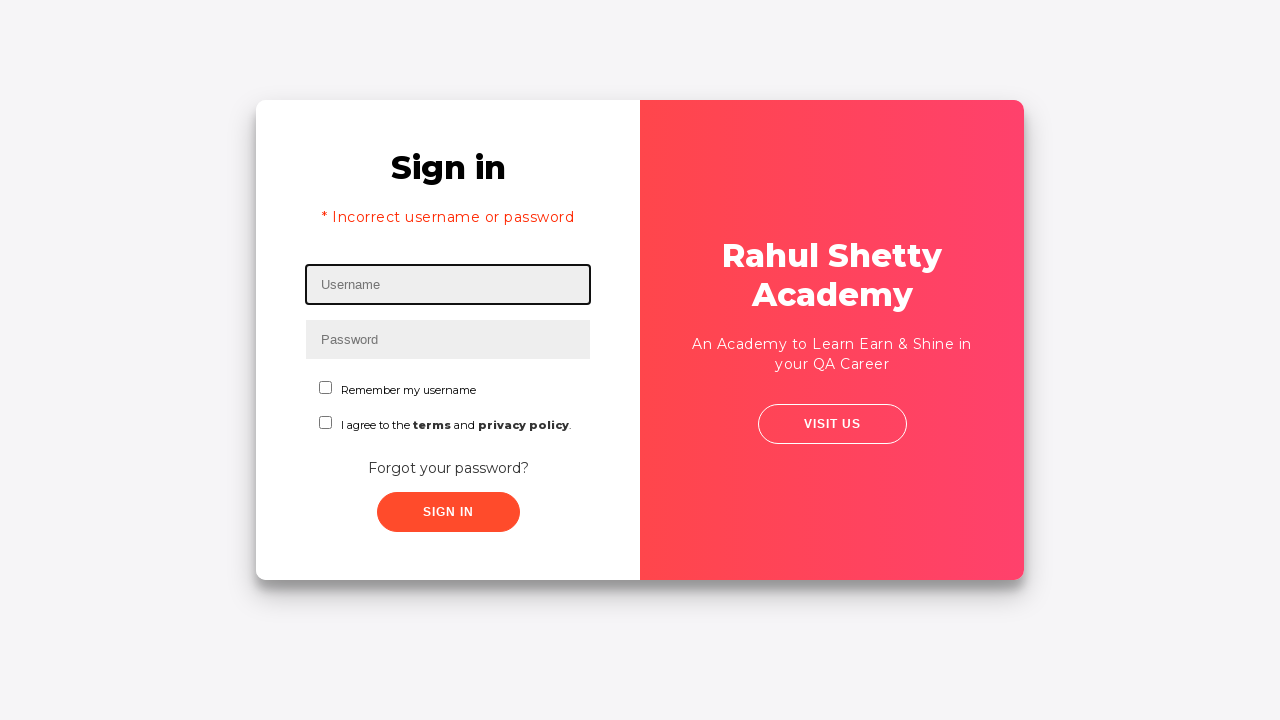

Clicked 'Forgot your password?' link at (448, 468) on text=Forgot your password?
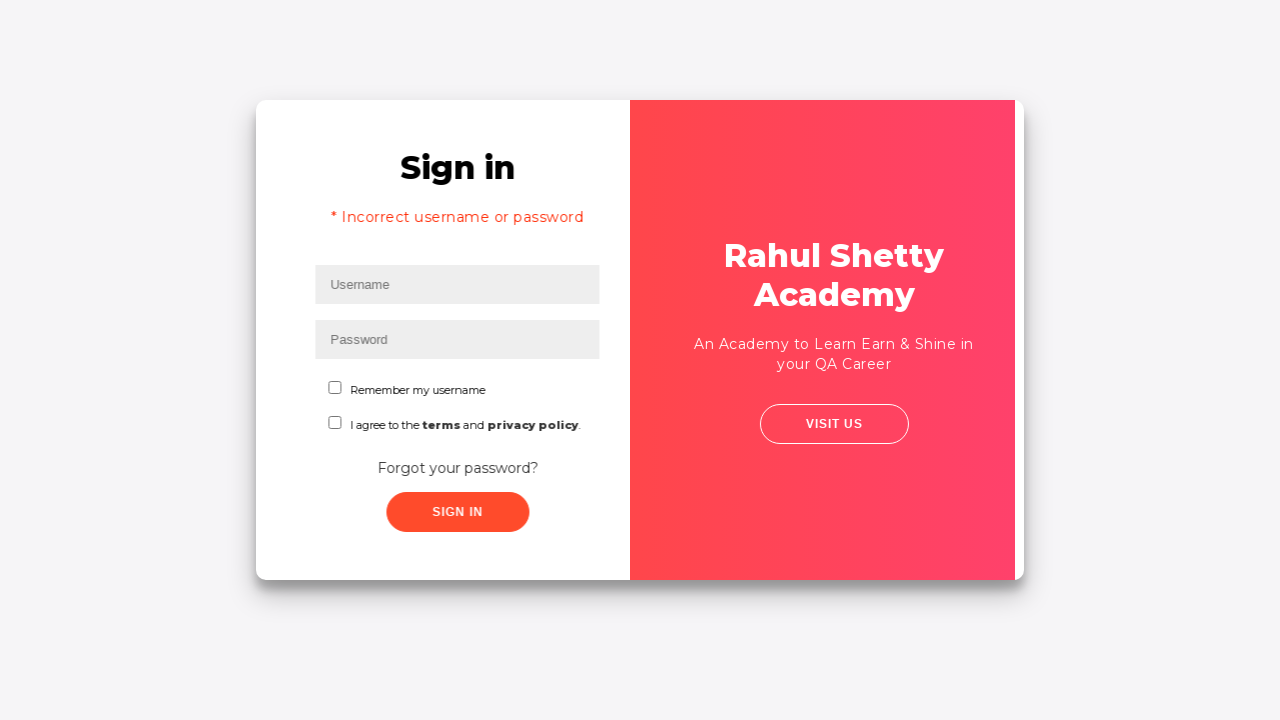

Filled name field with 'qbus' in forgot password form on input[placeholder='Name']
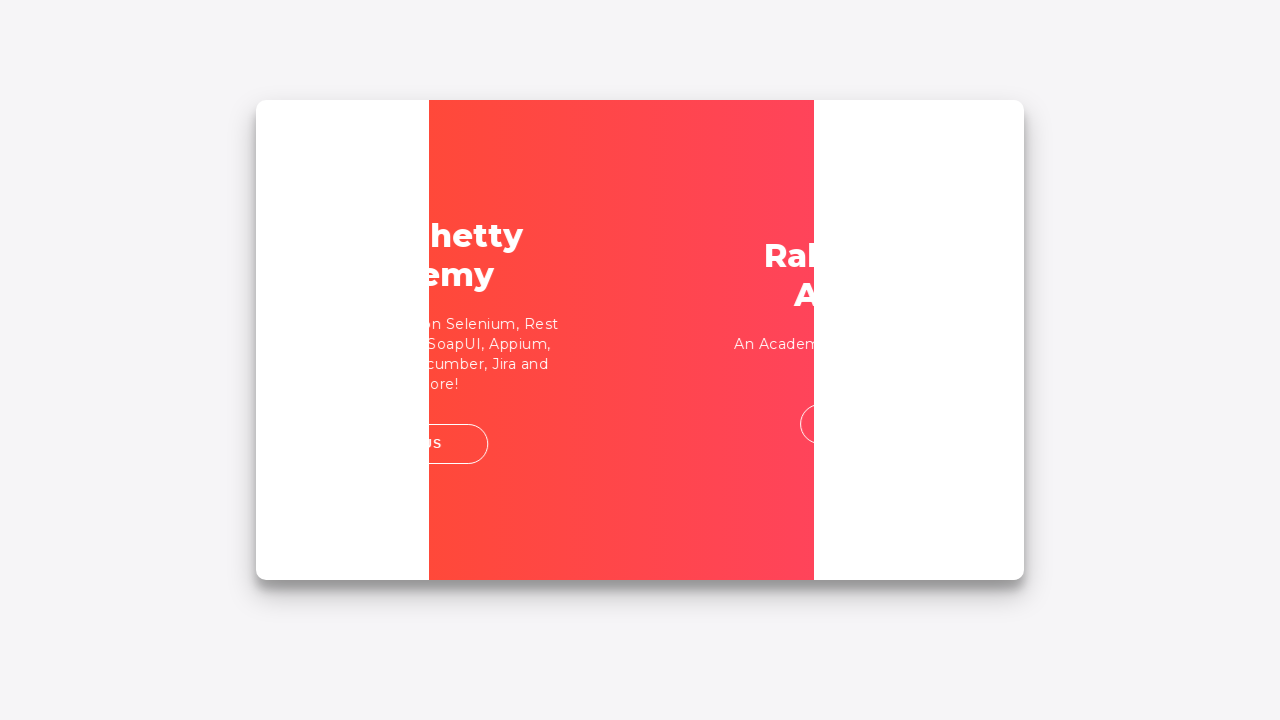

Filled email field with 'learner@example.com' in forgot password form on input[placeholder='Email']
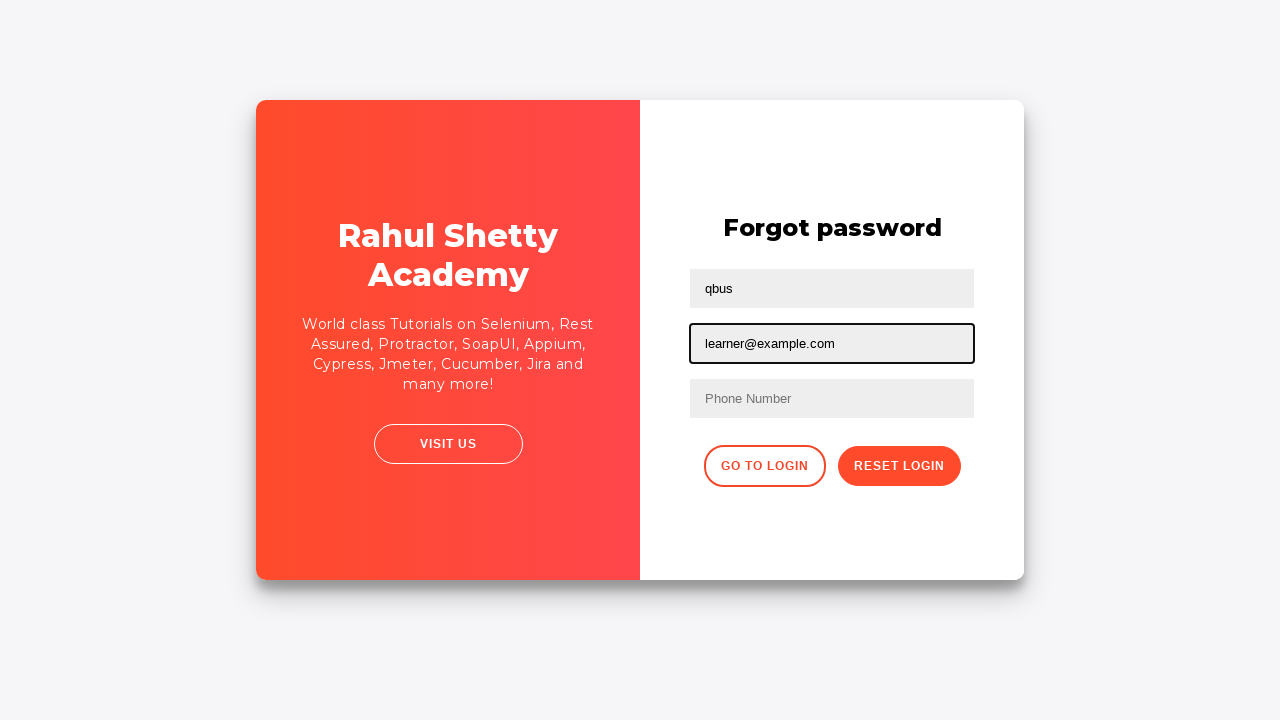

Filled phone field with '555-1234' in forgot password form on //form/input[3]
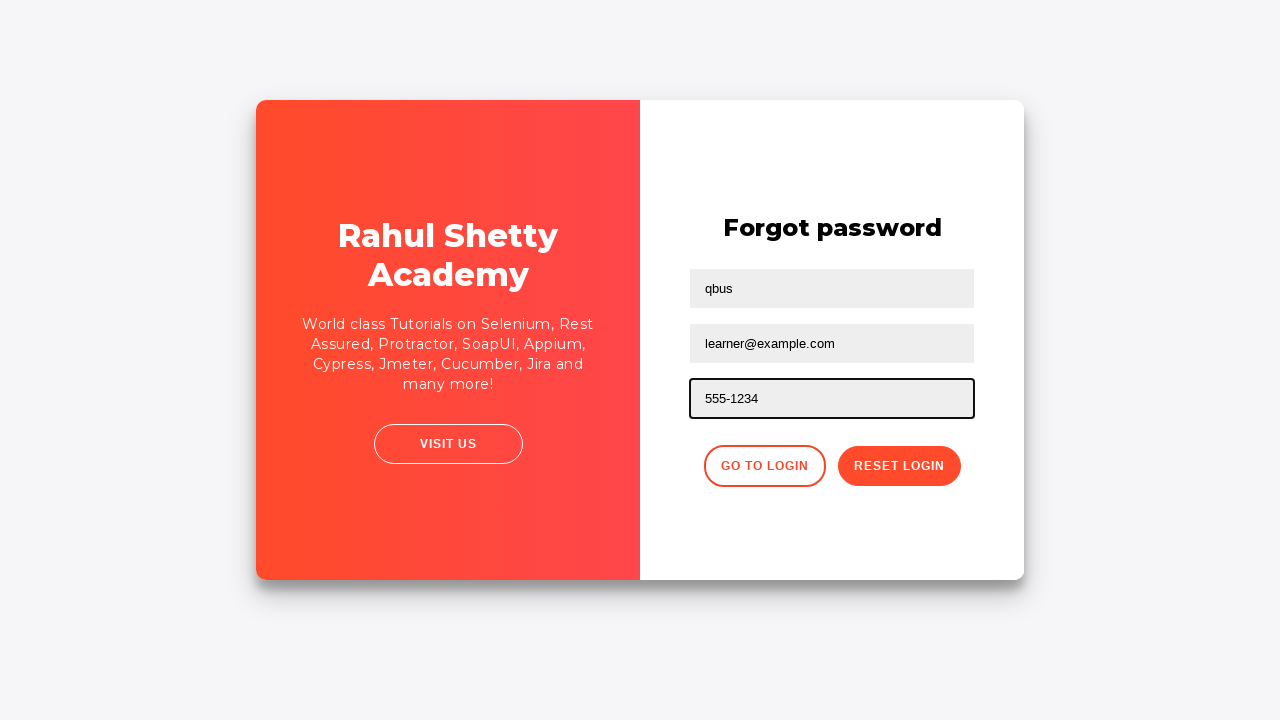

Clicked reset password button at (899, 466) on .reset-pwd-btn
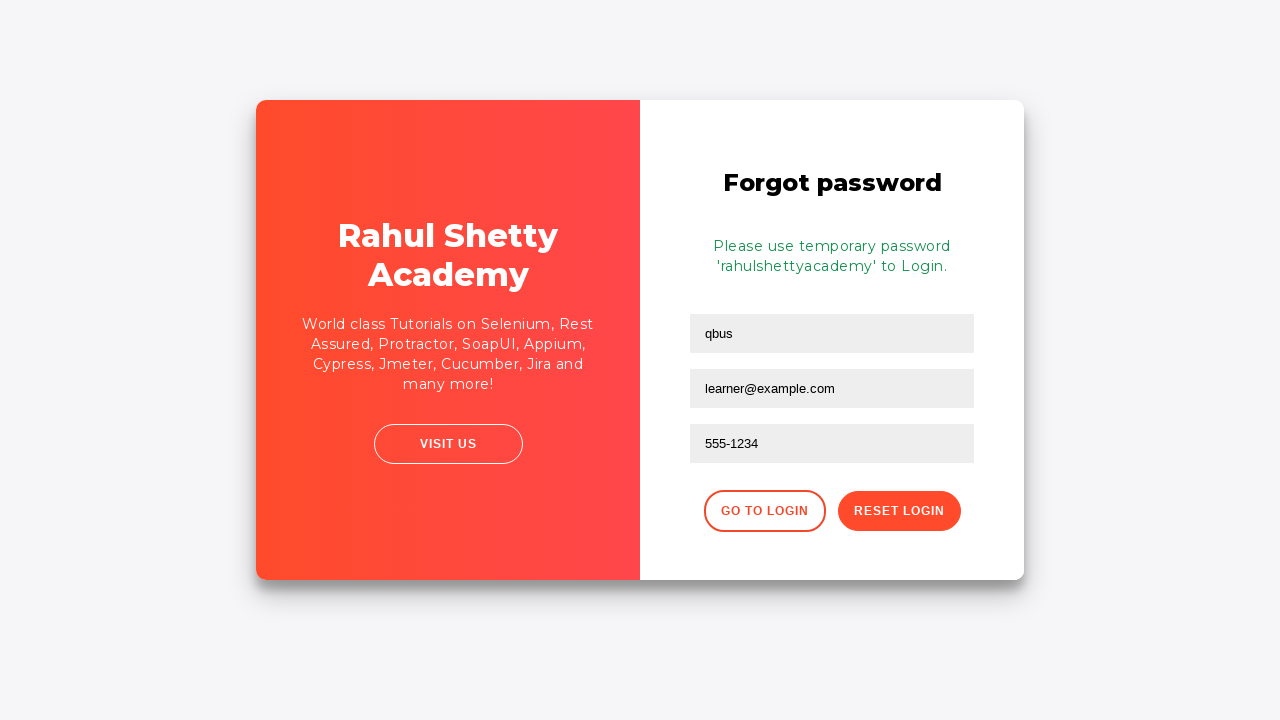

Password reset confirmation message displayed
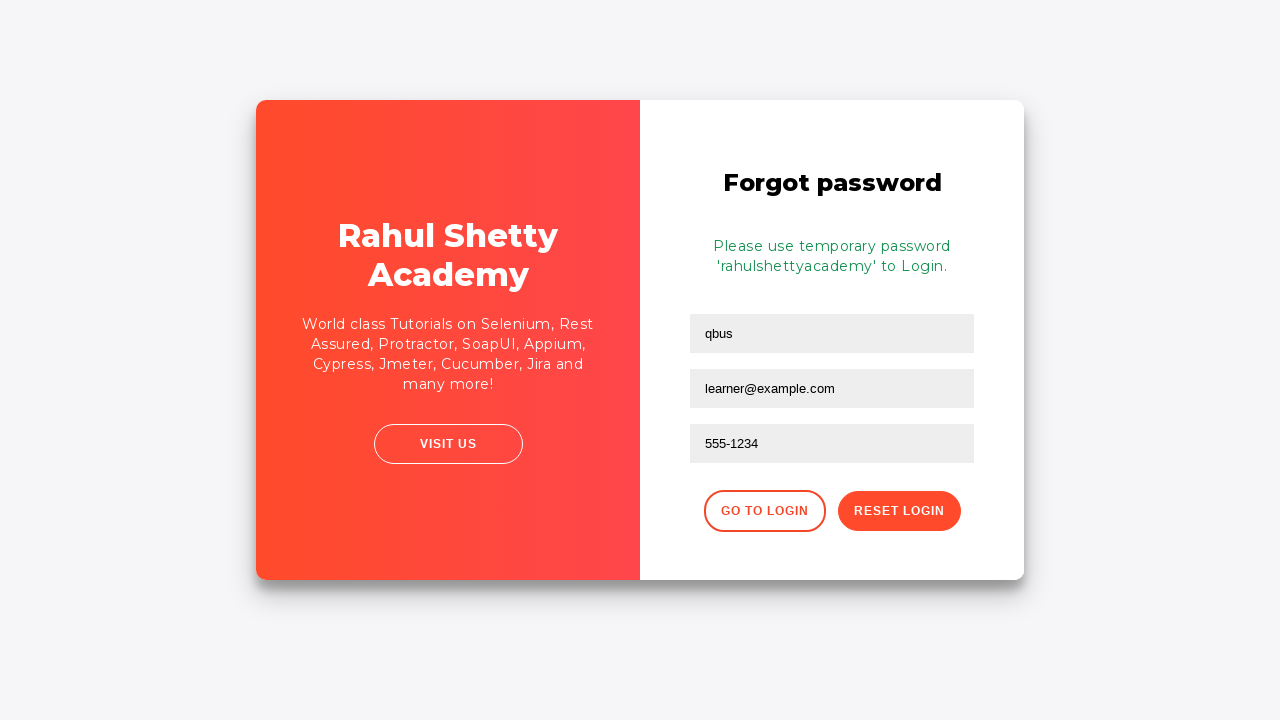

Clicked 'Go to login' button to return to login form at (764, 511) on .go-to-login-btn
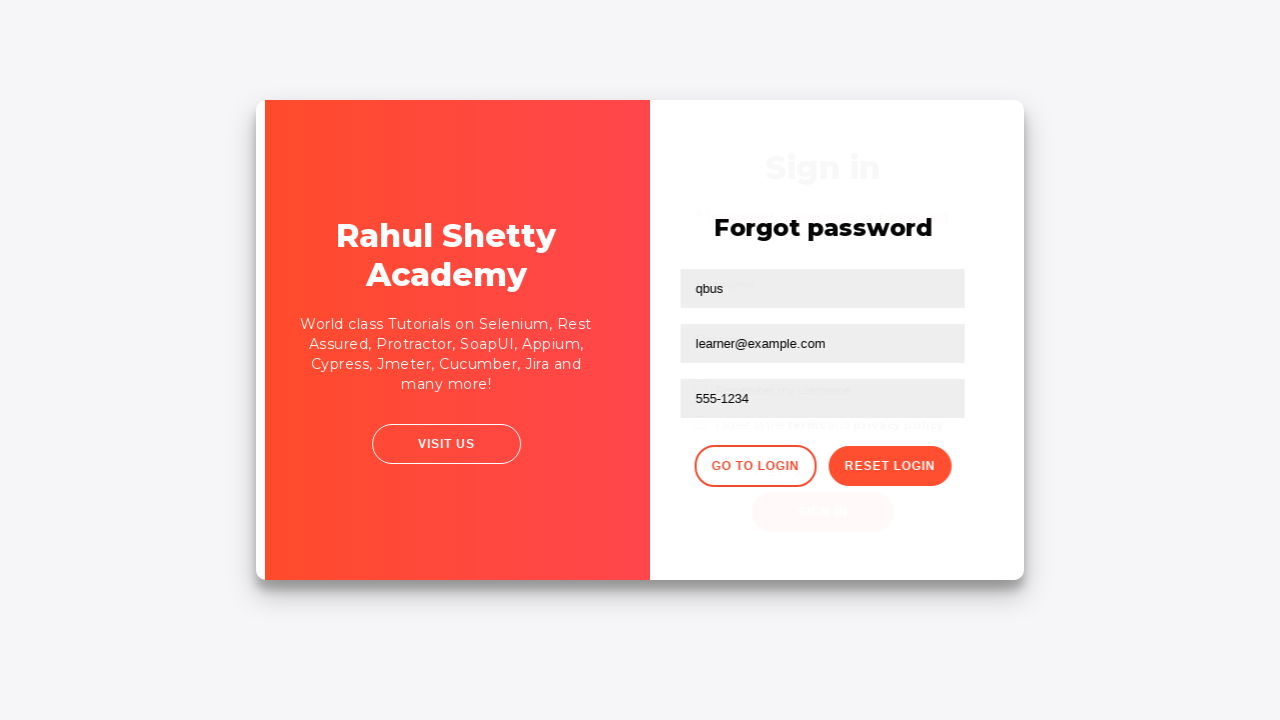

Filled username field with 'qbus' for valid login on #inputUsername
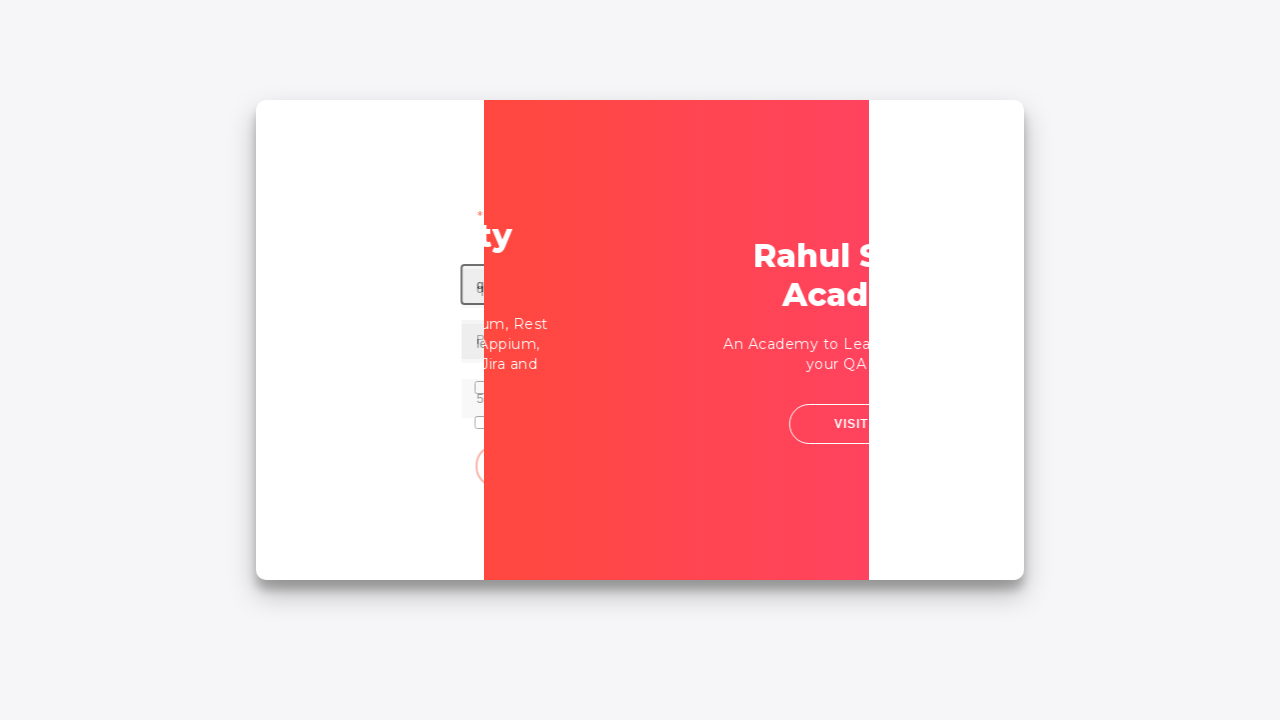

Filled password field with 'rahulshettyacademy' on input[type*='pass']
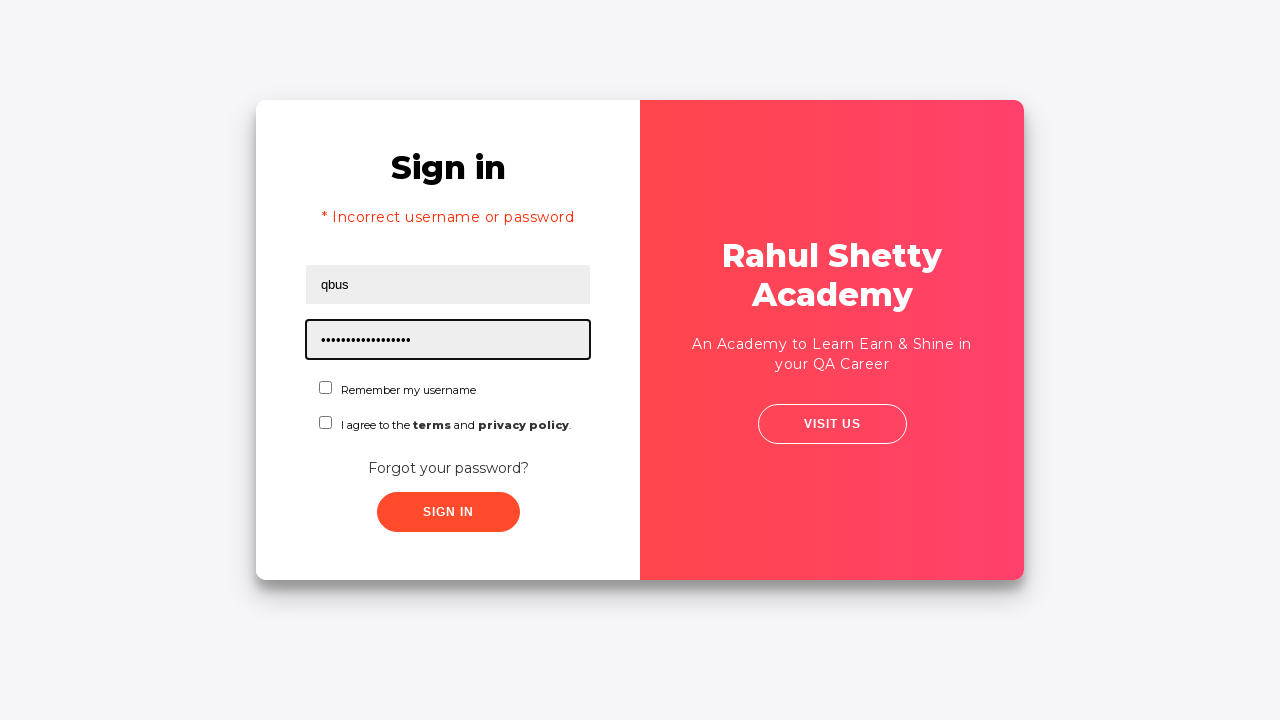

Checked the checkbox agreement at (326, 422) on #chkboxTwo
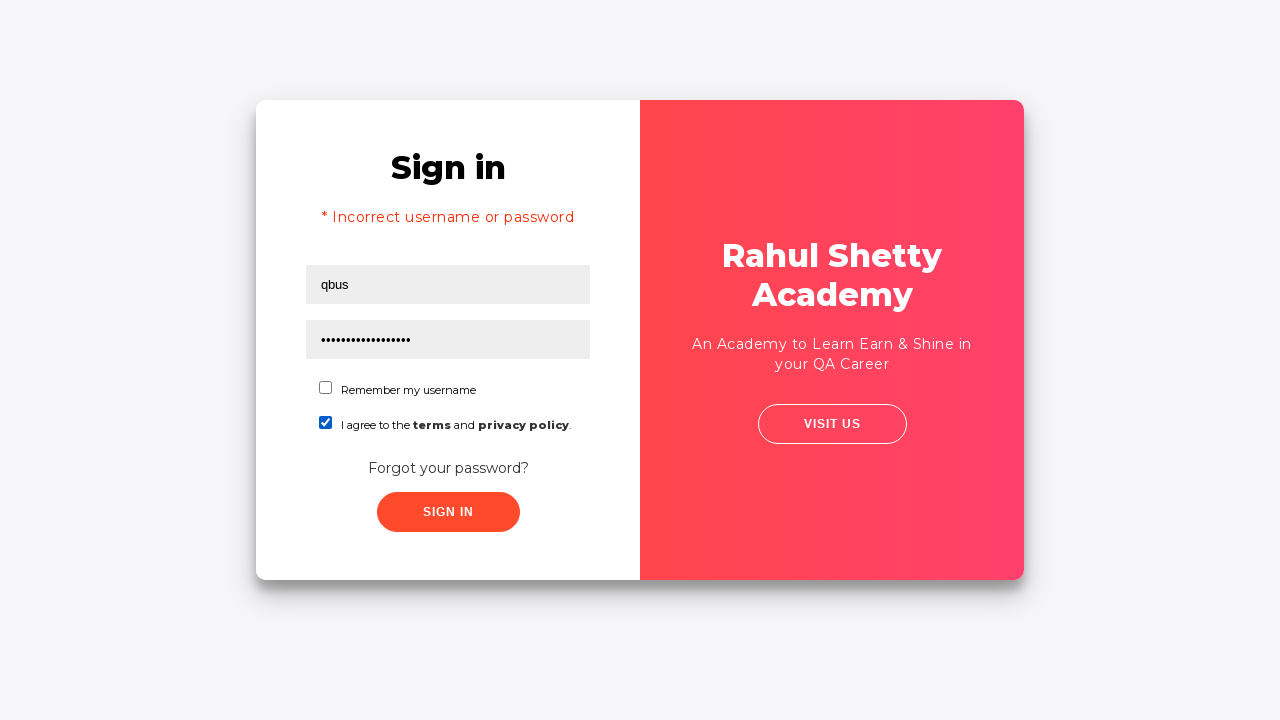

Clicked submit button with valid credentials at (448, 512) on .submit
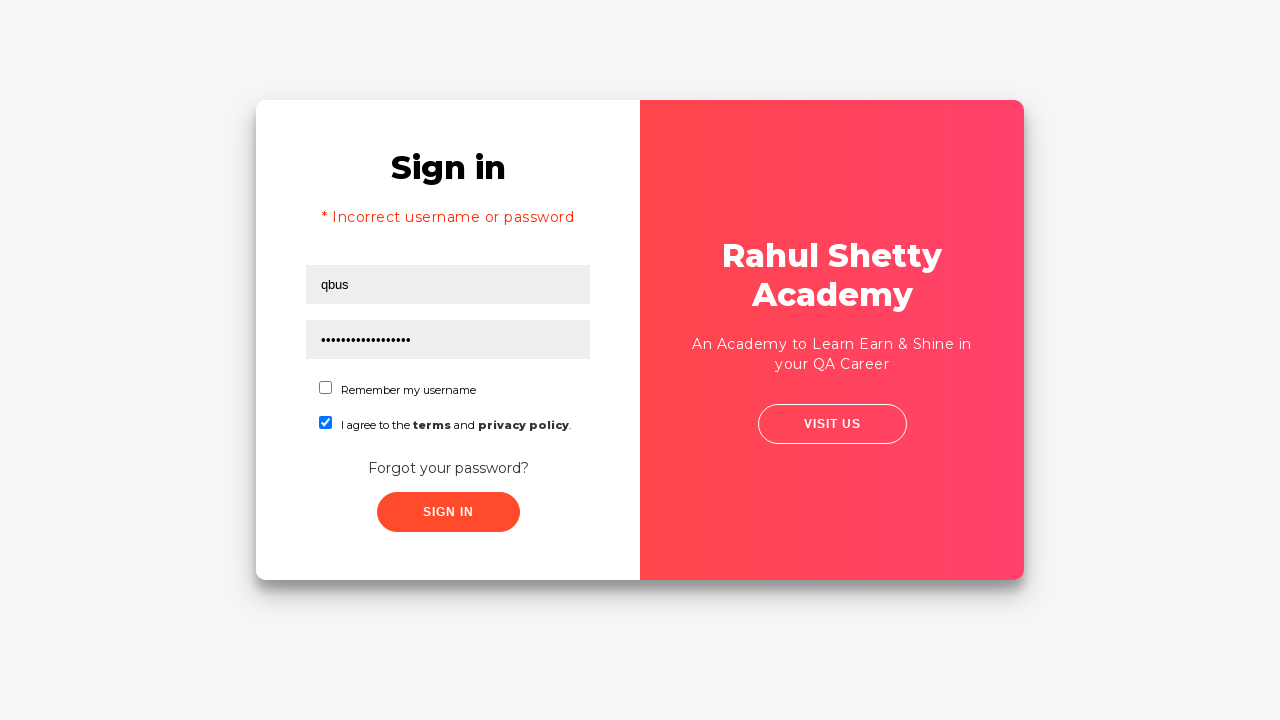

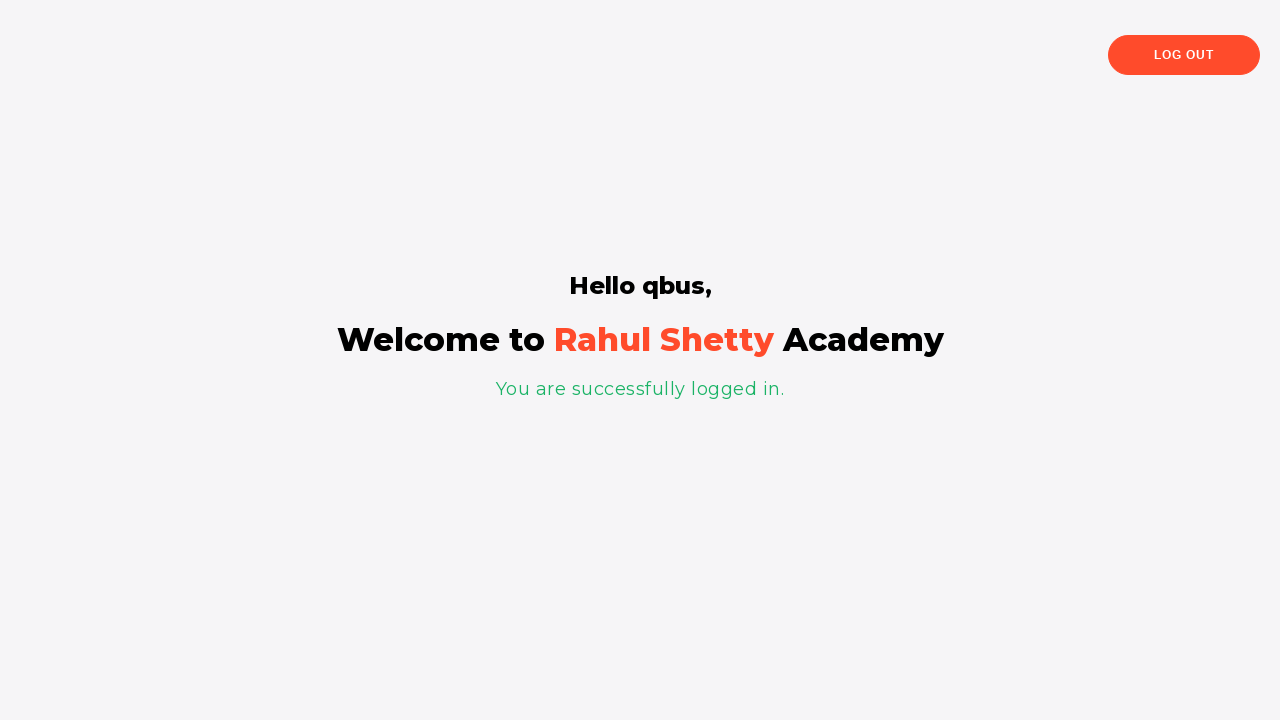